Opens the Demoblaze e-commerce demo website homepage and verifies the page loads successfully.

Starting URL: https://www.demoblaze.com/index.html

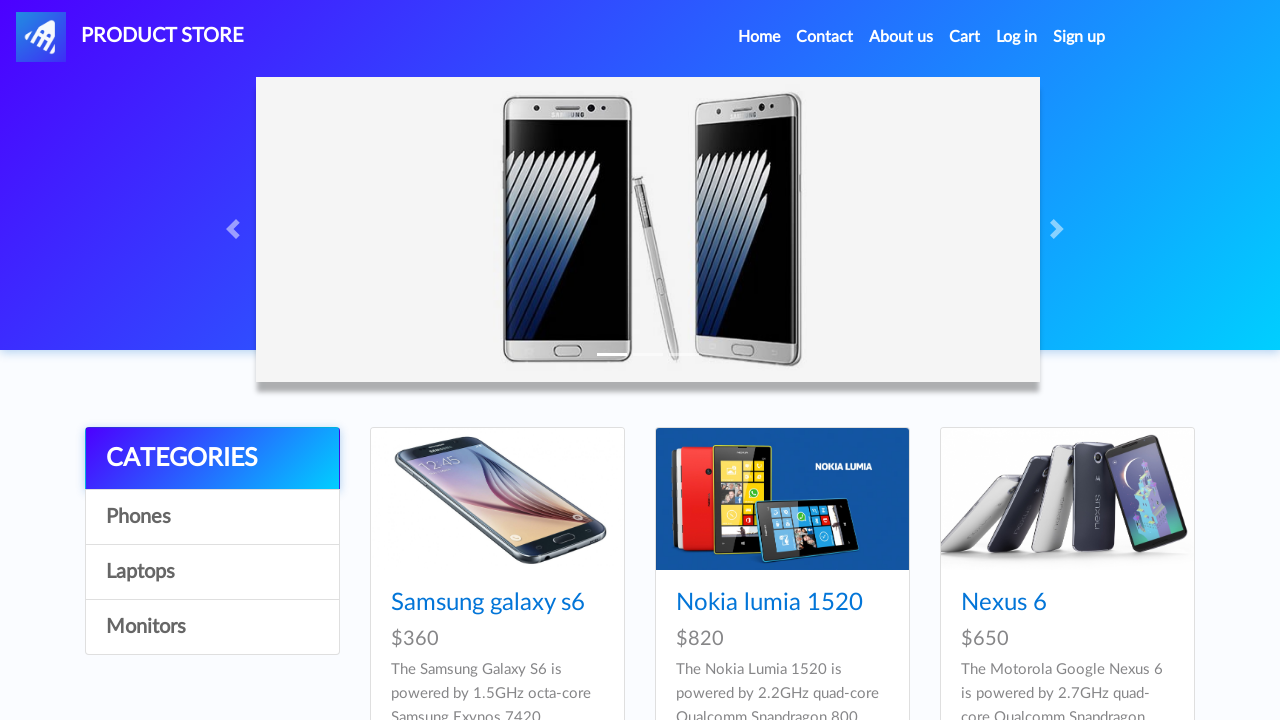

Page DOM content fully loaded
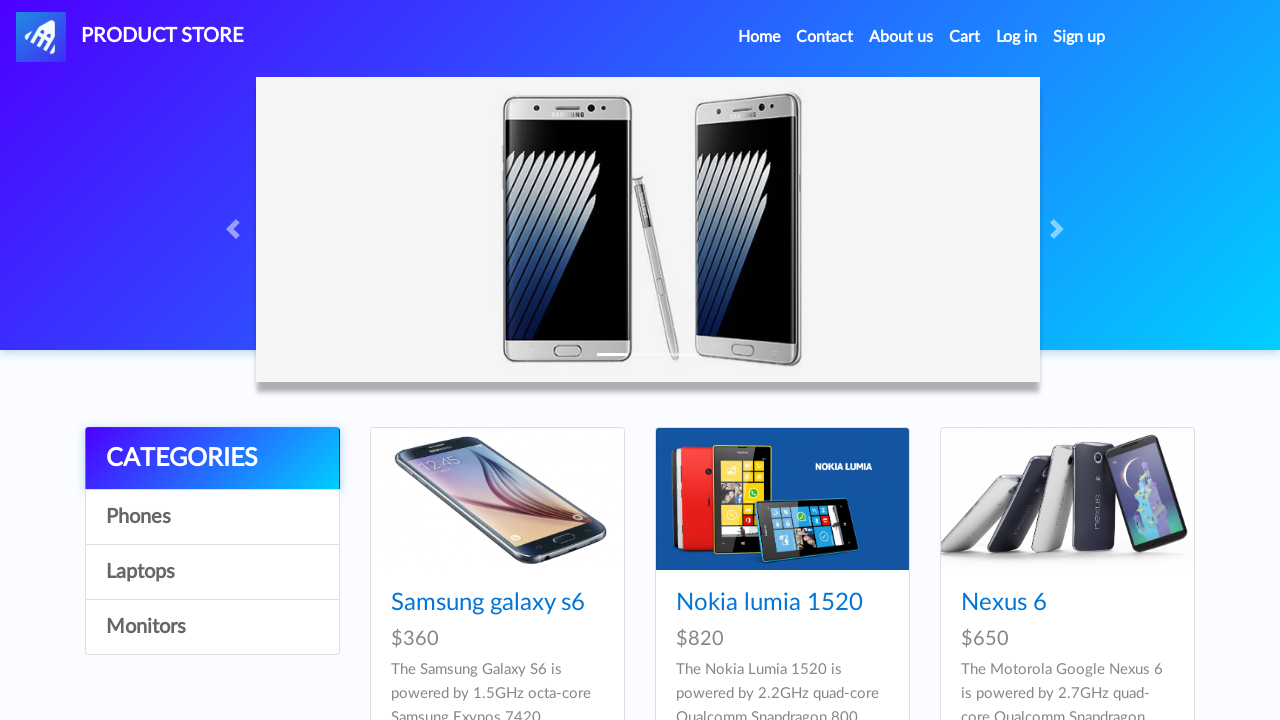

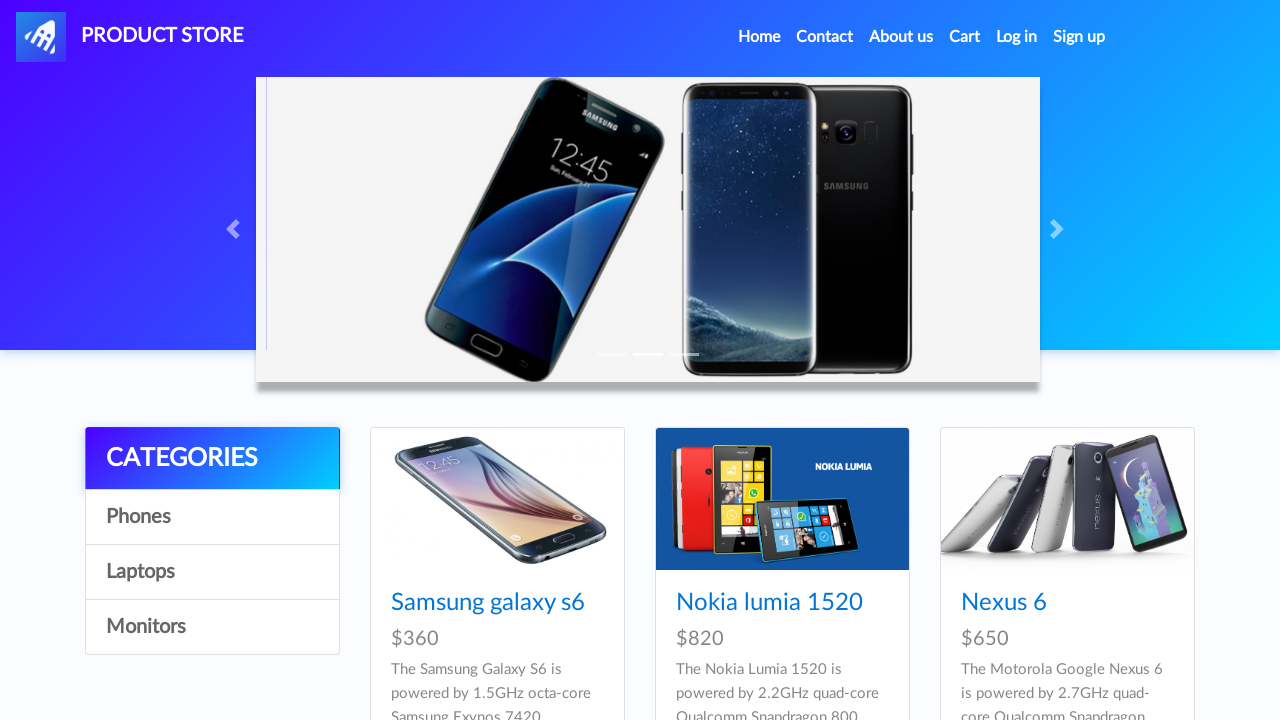